Tests accepting a JavaScript confirm alert by clicking the confirm button, accepting the alert, and verifying the result message shows "You selected Ok"

Starting URL: https://demoqa.com/alerts

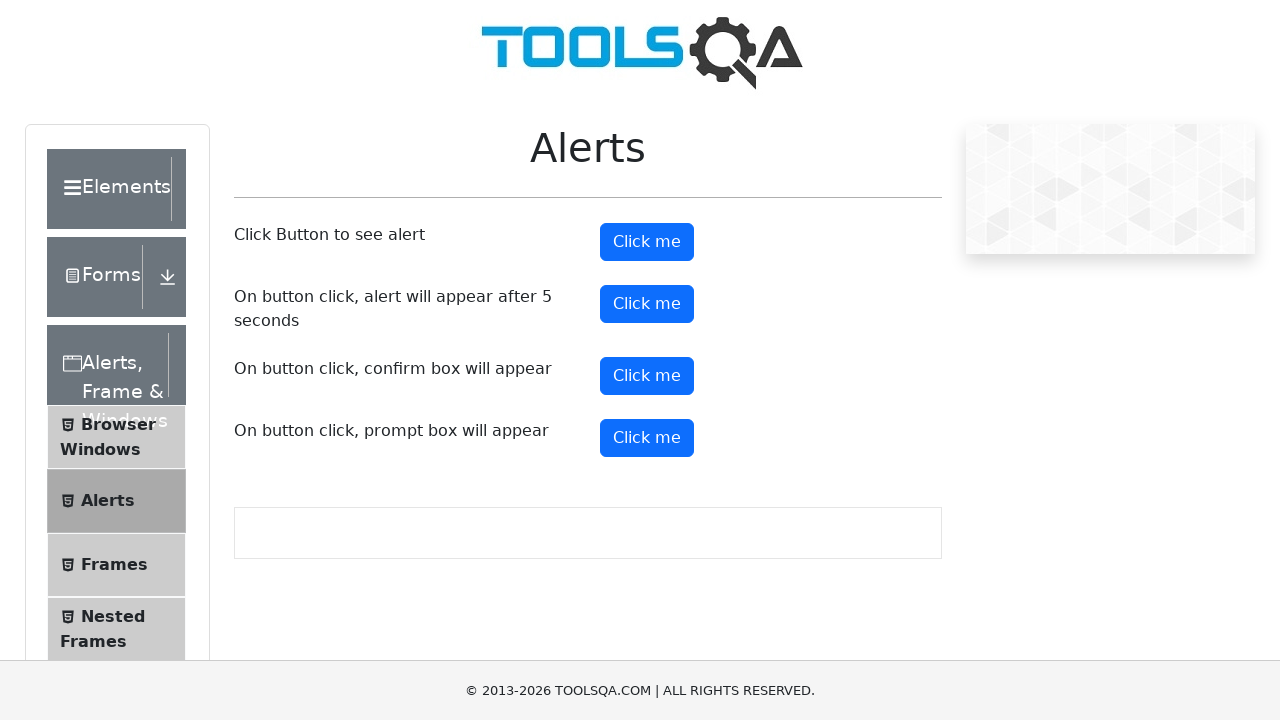

Scrolled confirm button into view
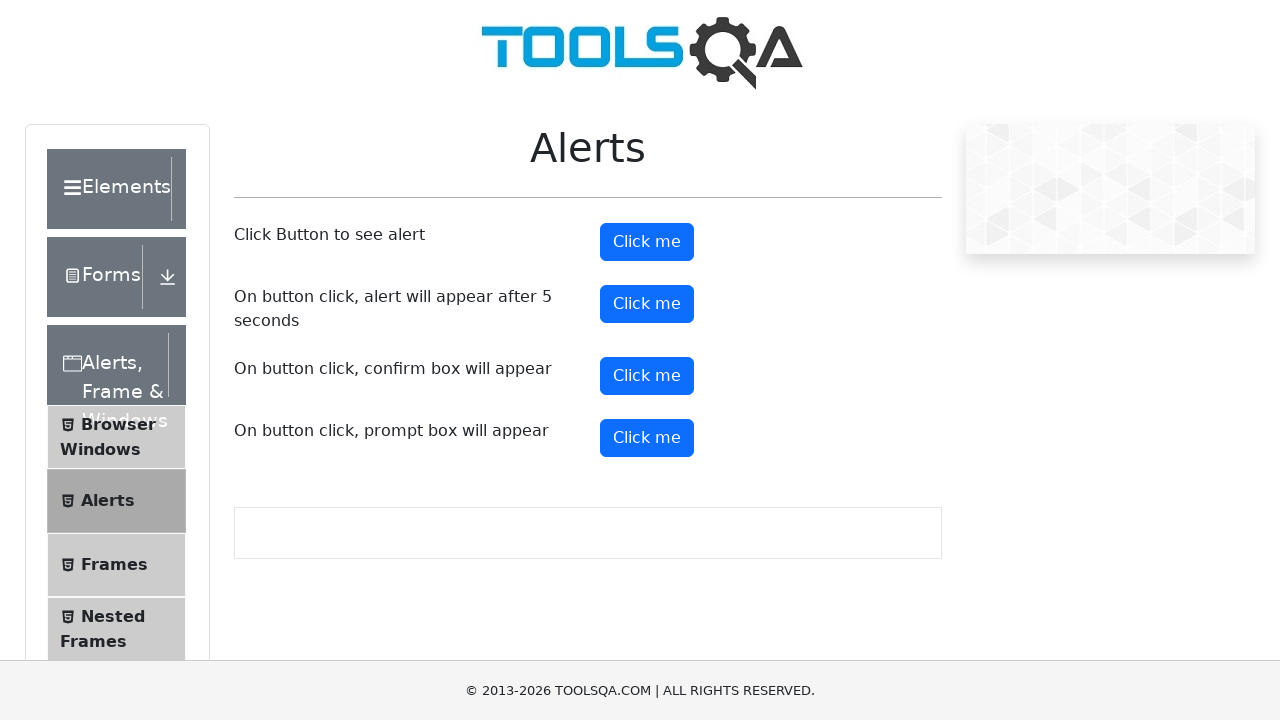

Set up dialog handler to accept alerts
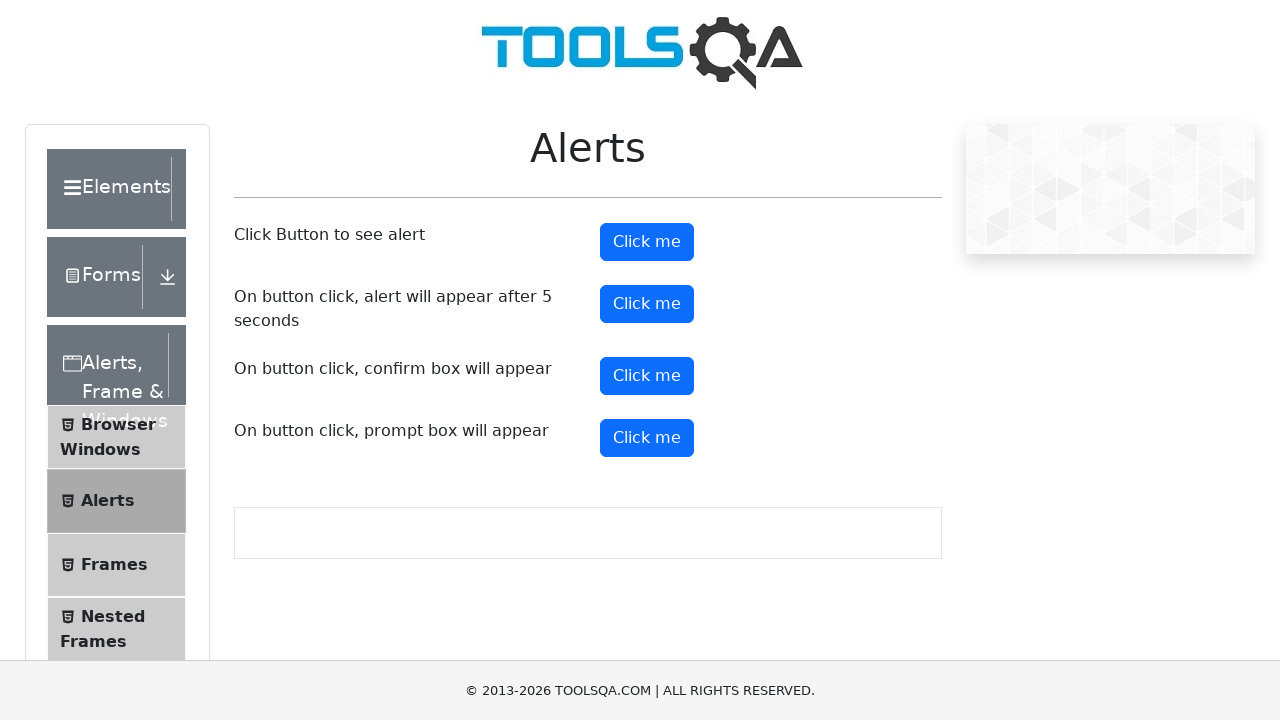

Clicked confirm button to trigger JavaScript alert at (647, 376) on xpath=//*[@id='confirmButton']
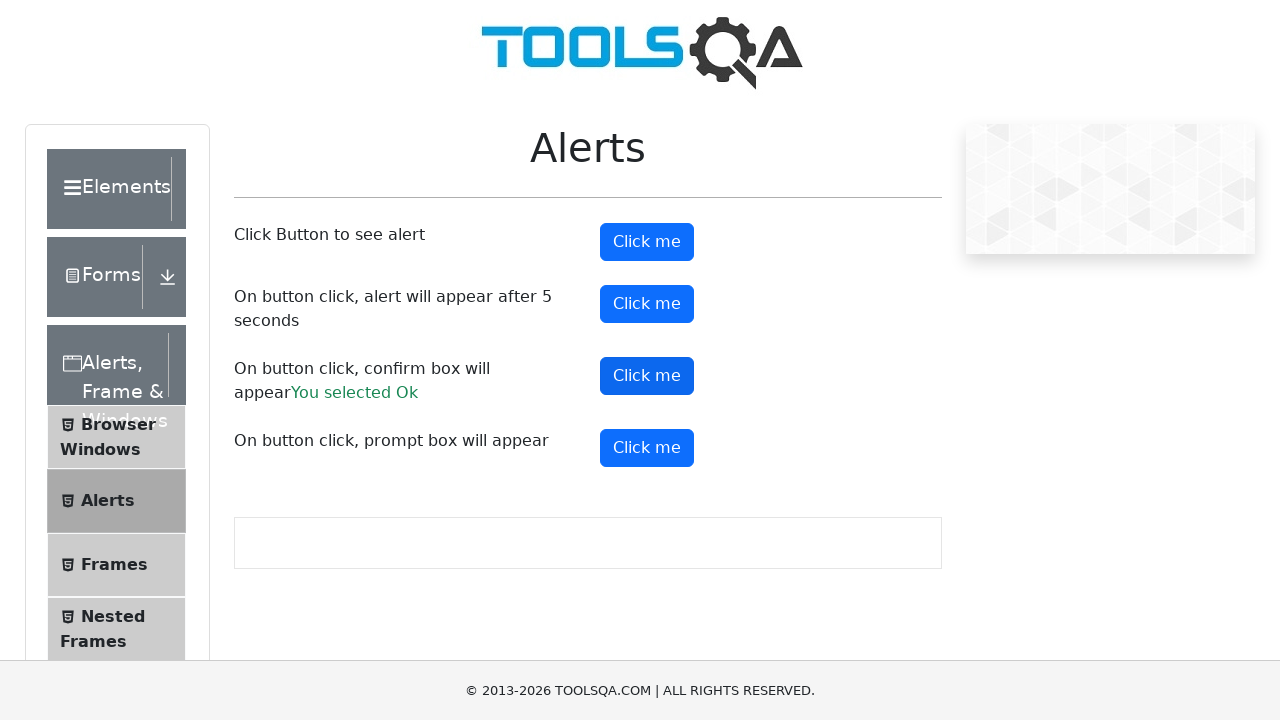

Retrieved result text from confirm alert
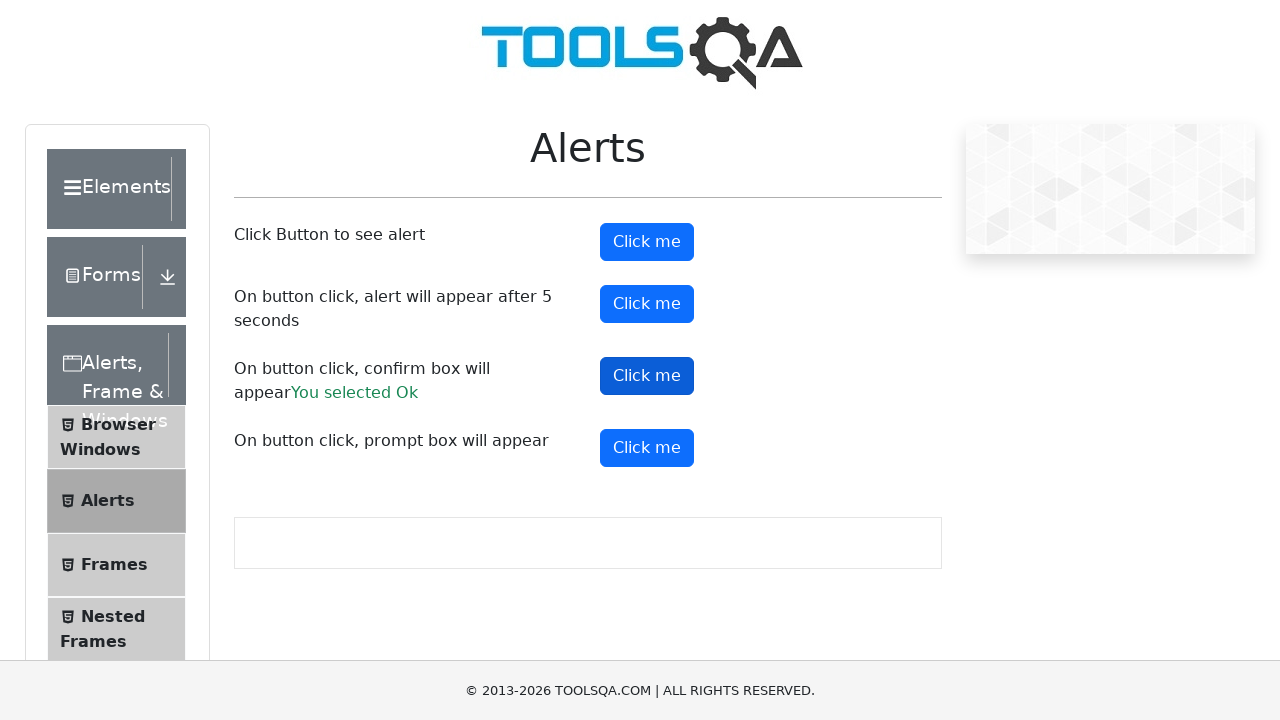

Verified result message displays 'You selected Ok'
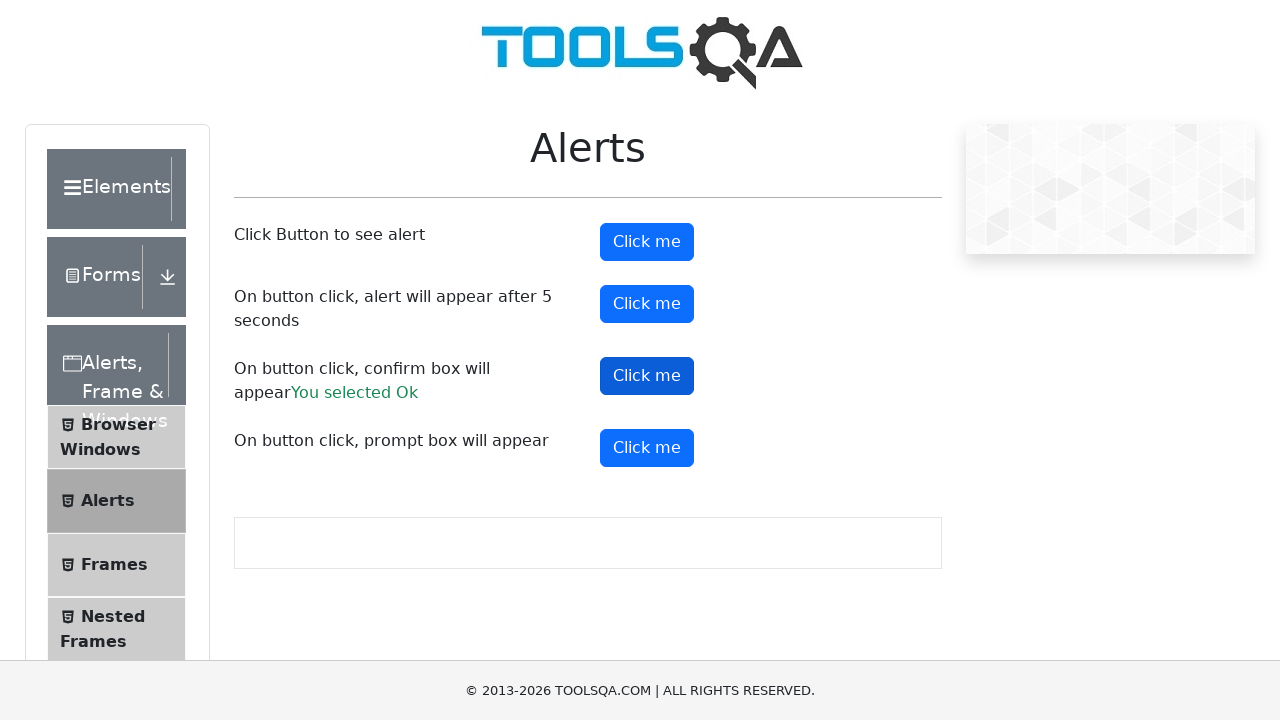

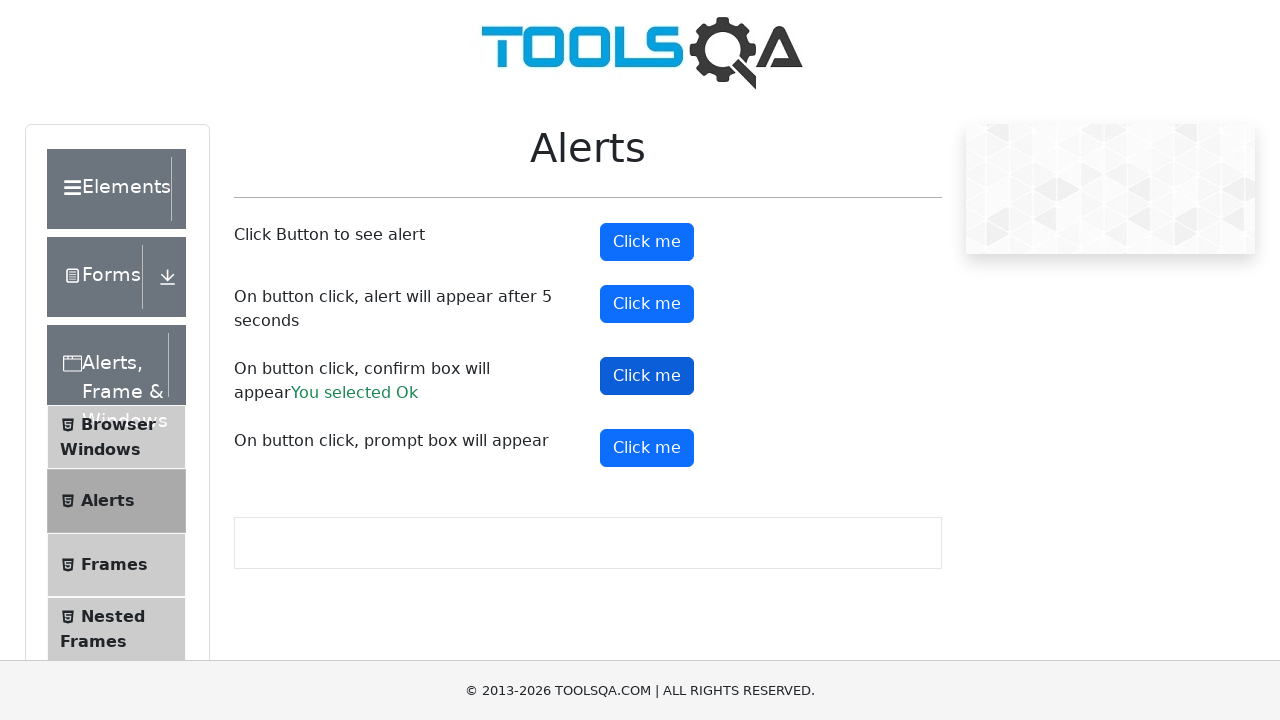